Automates a math challenge form by reading a value from the page, calculating a mathematical formula (log of absolute value of 12*sin(x)), filling in the answer, checking required checkboxes, and submitting the form.

Starting URL: http://suninjuly.github.io/math.html

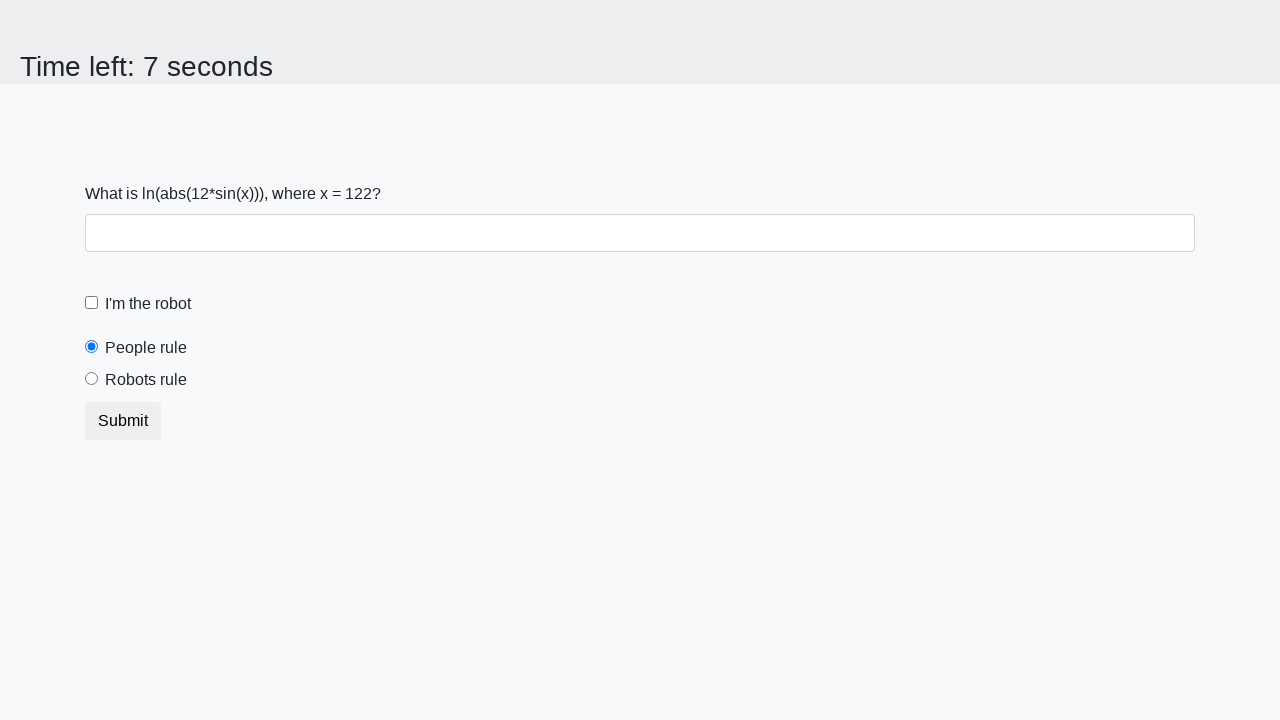

Located the input value element
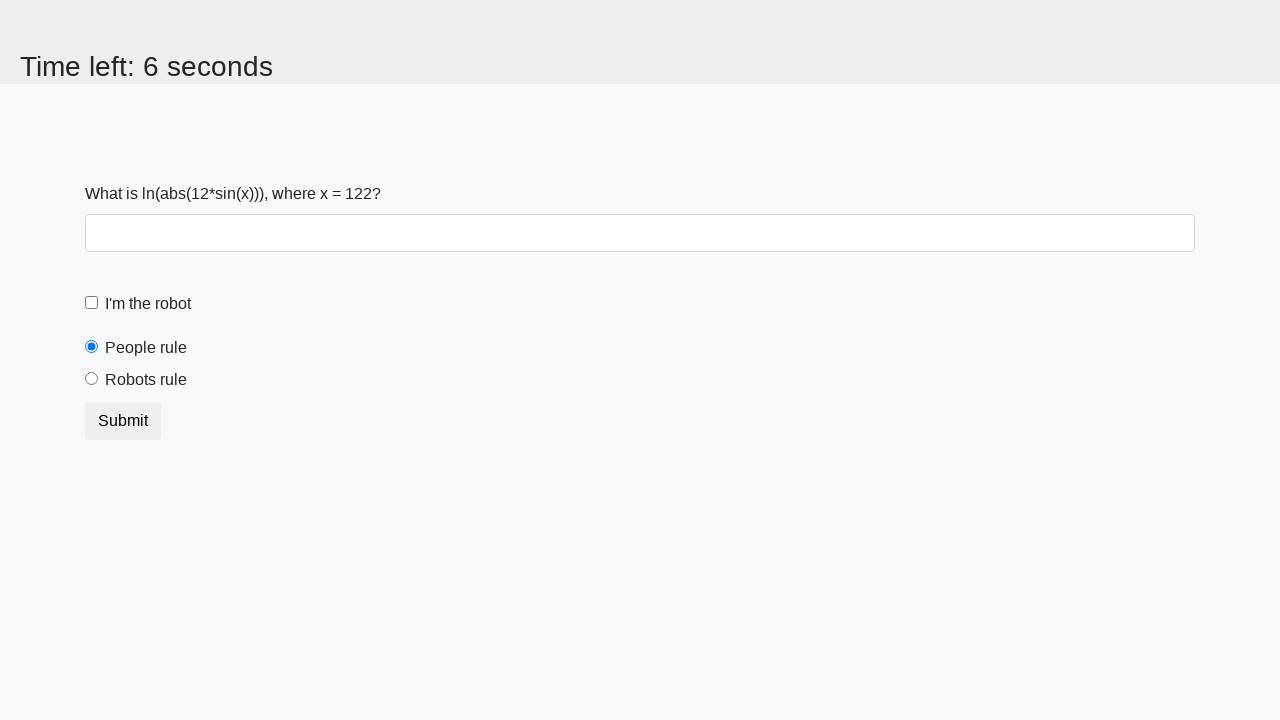

Retrieved input value text content
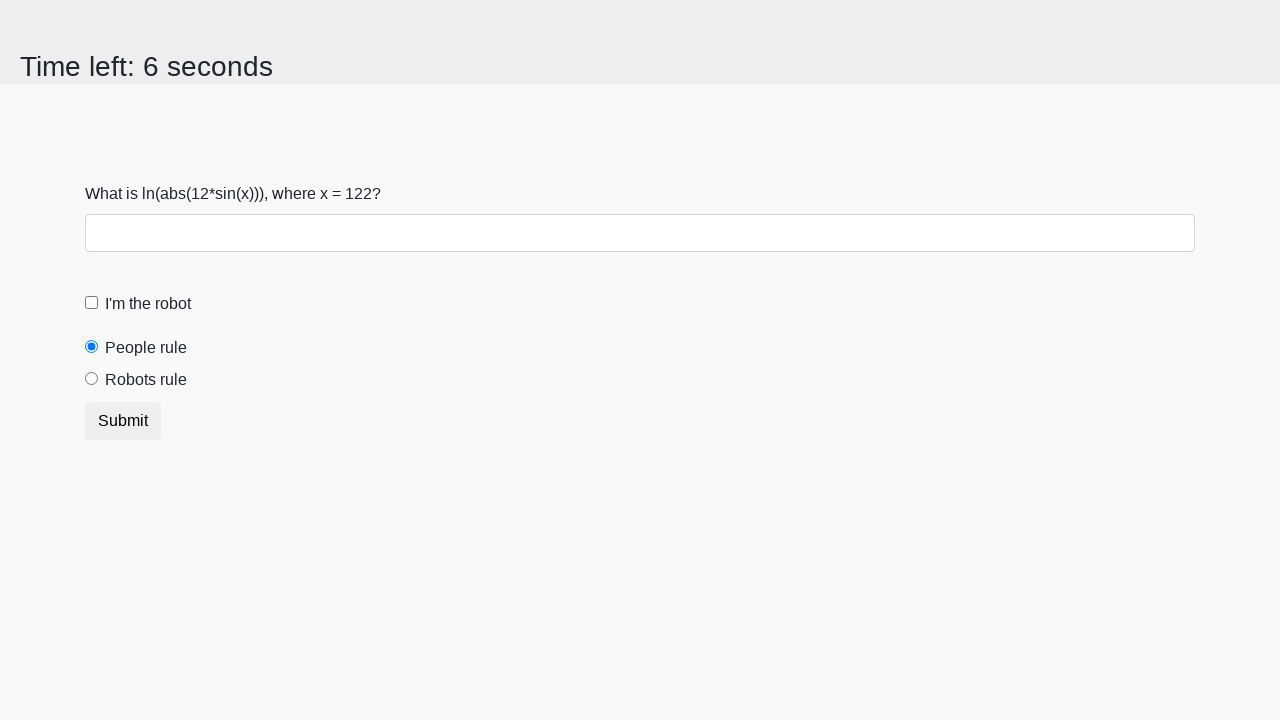

Parsed input value as integer: 122
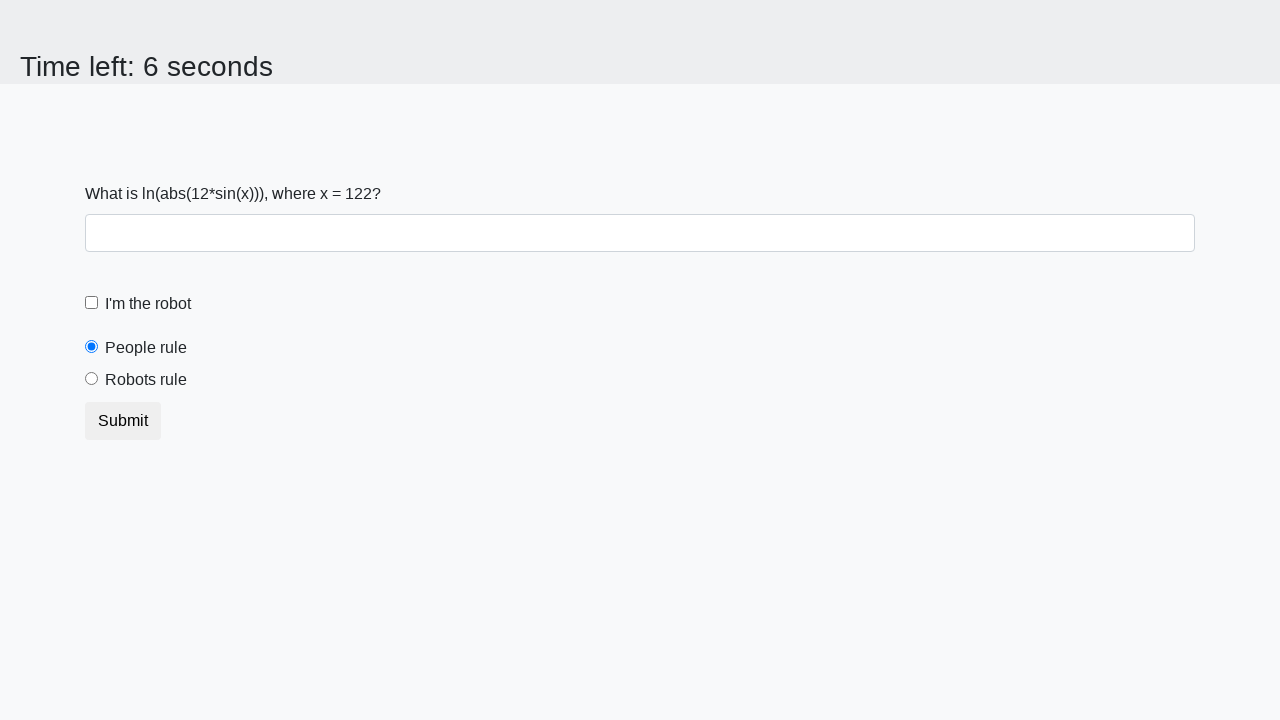

Calculated math formula result: log(abs(12*sin(122))) = 1.7891824593814434
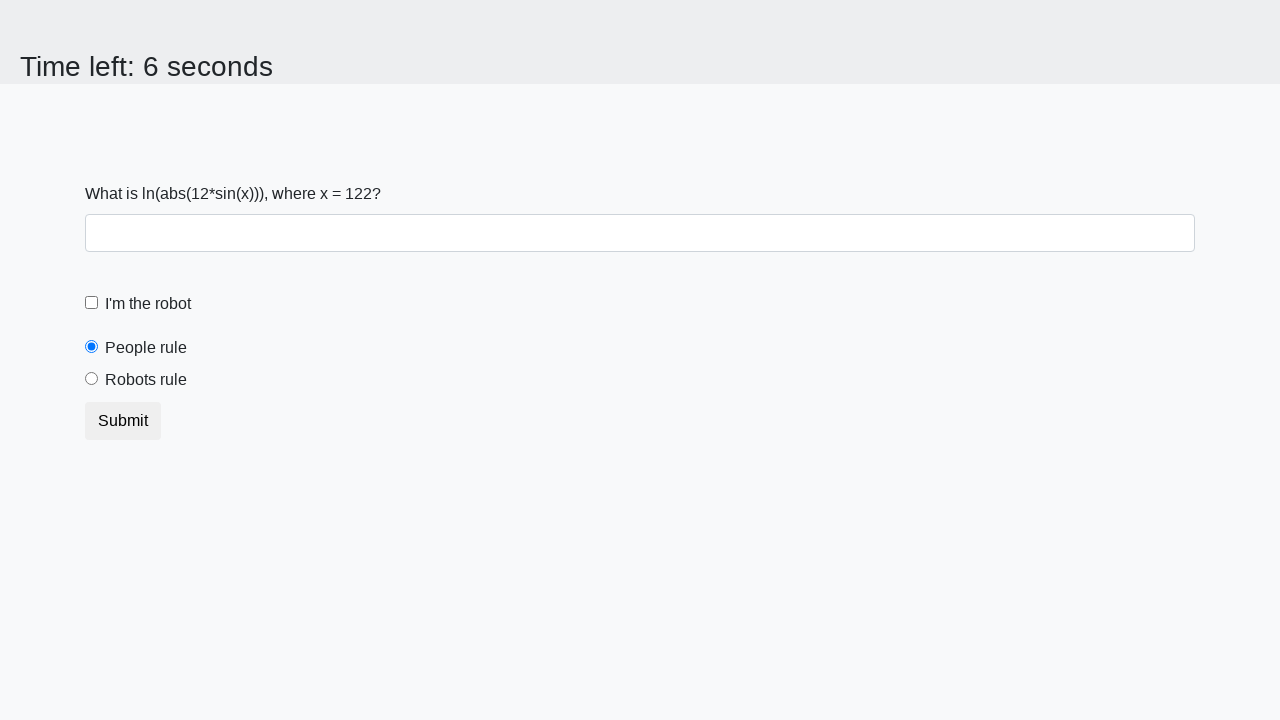

Filled answer field with calculated value: 1.7891824593814434 on #answer
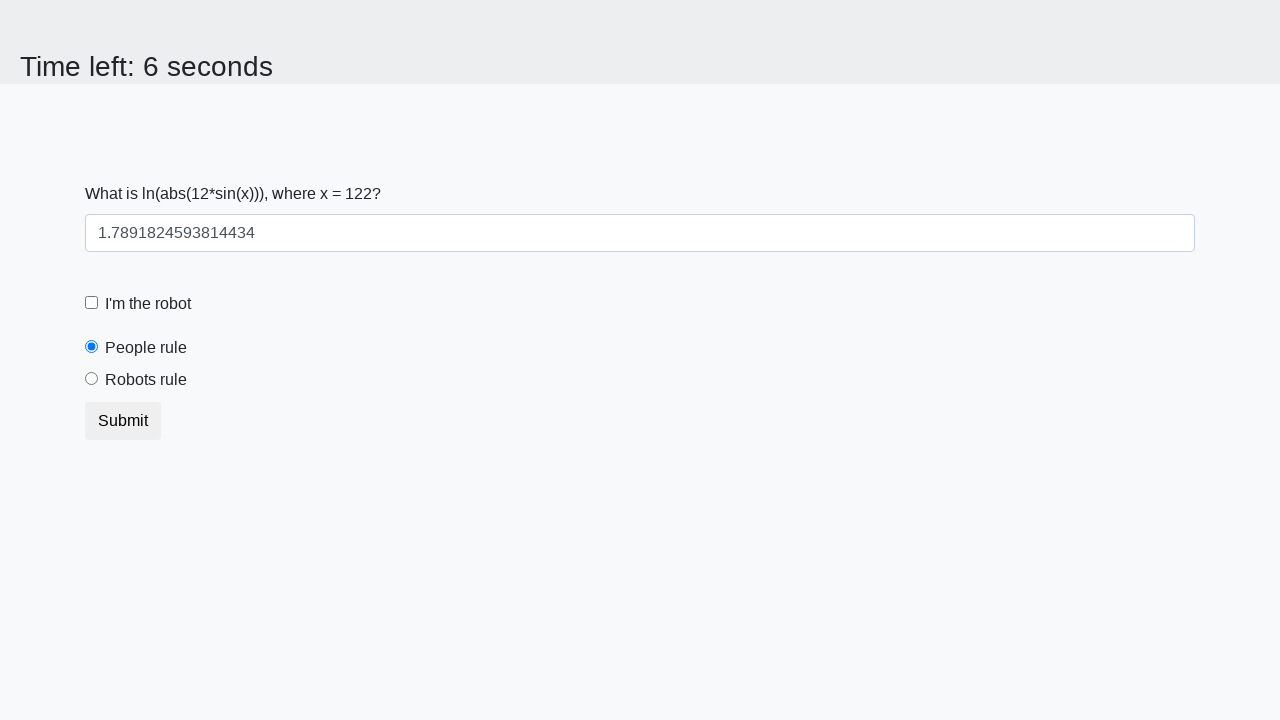

Clicked the robot checkbox at (92, 303) on #robotCheckbox
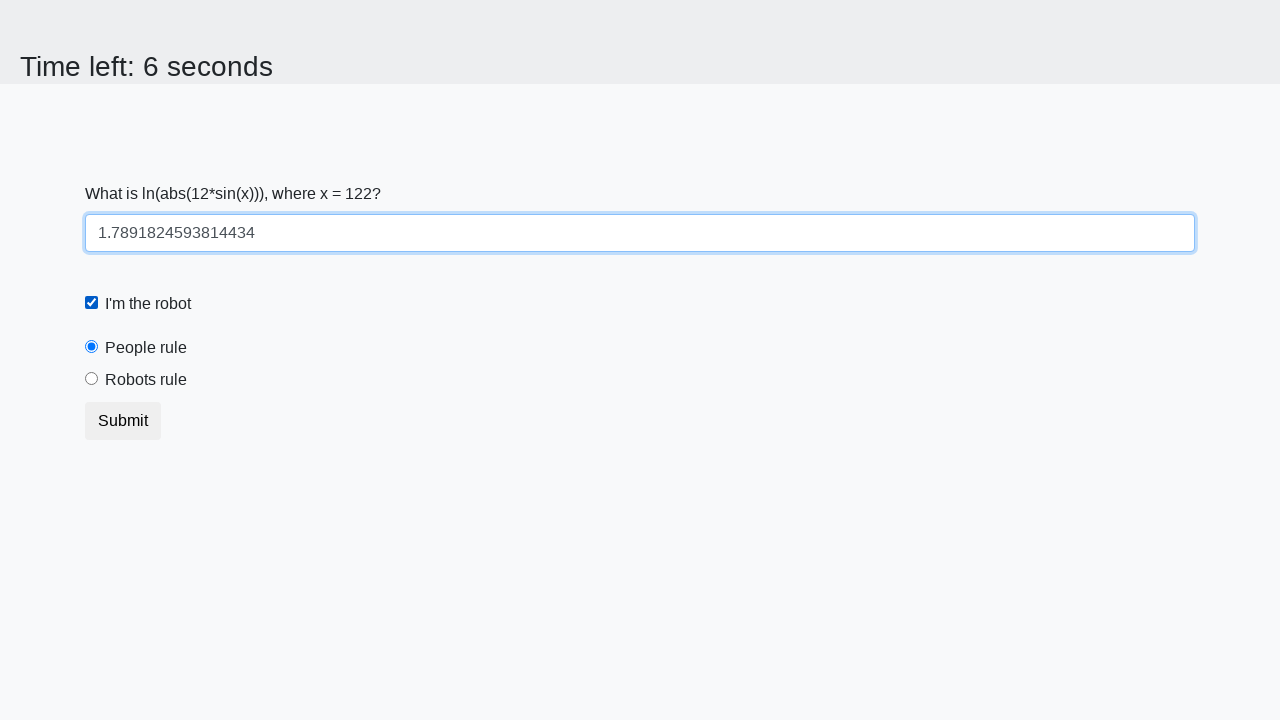

Clicked the robots rule checkbox at (92, 379) on #robotsRule
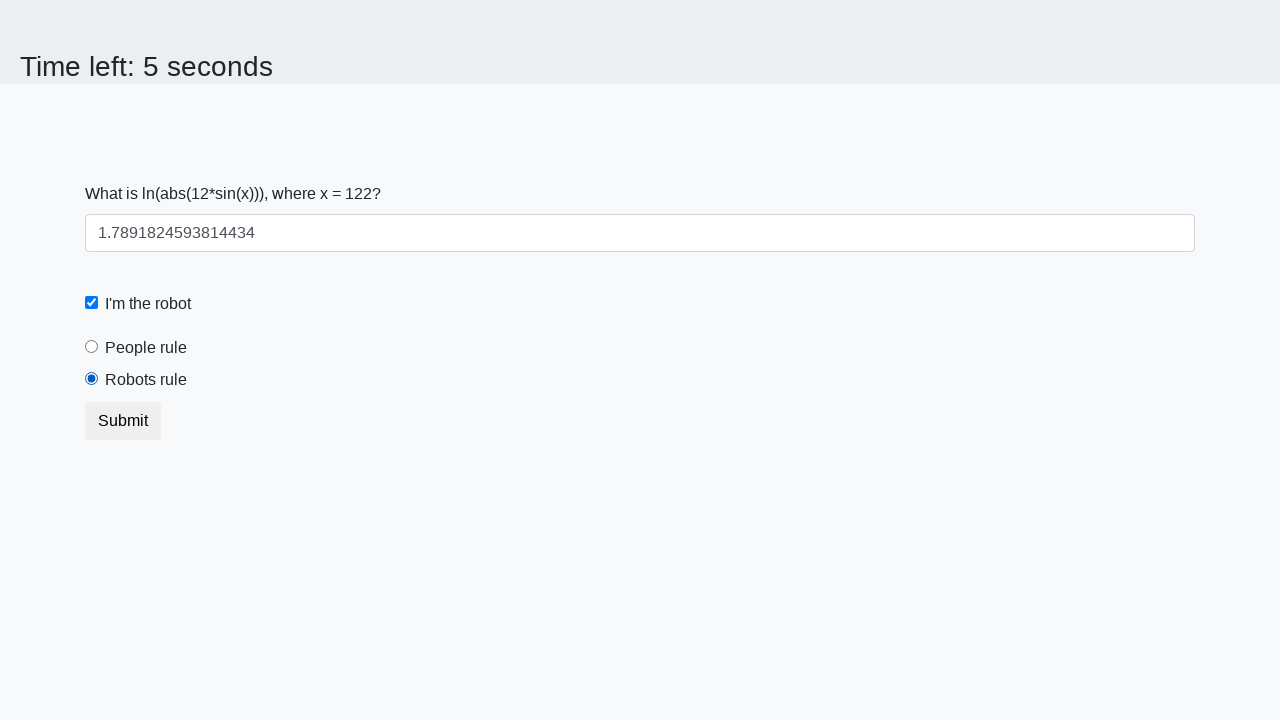

Clicked the submit button at (123, 421) on button.btn
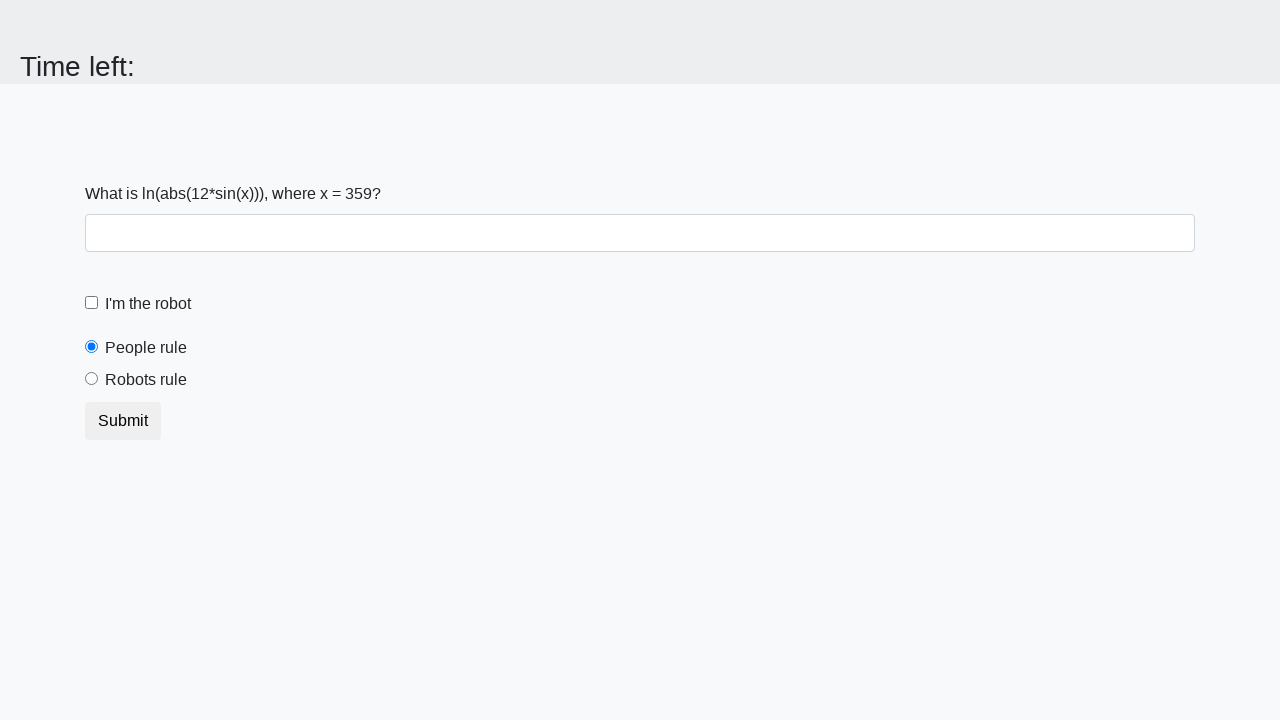

Waited 2 seconds for form submission confirmation
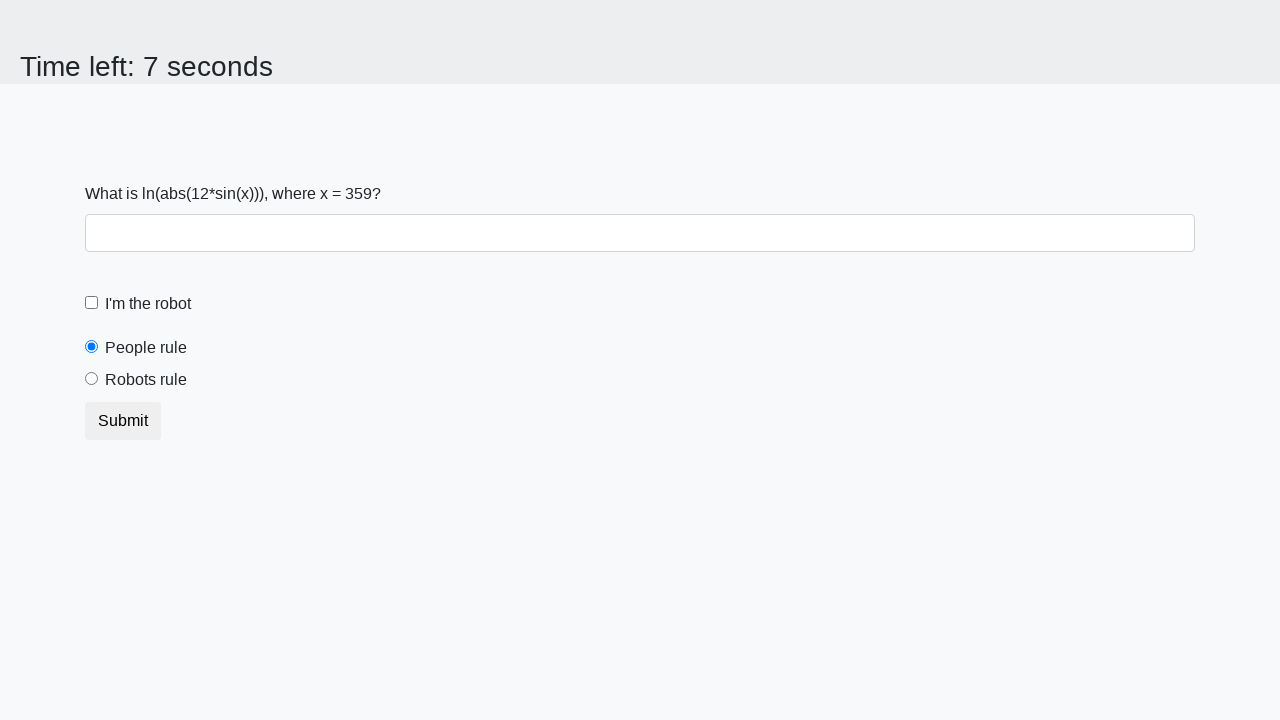

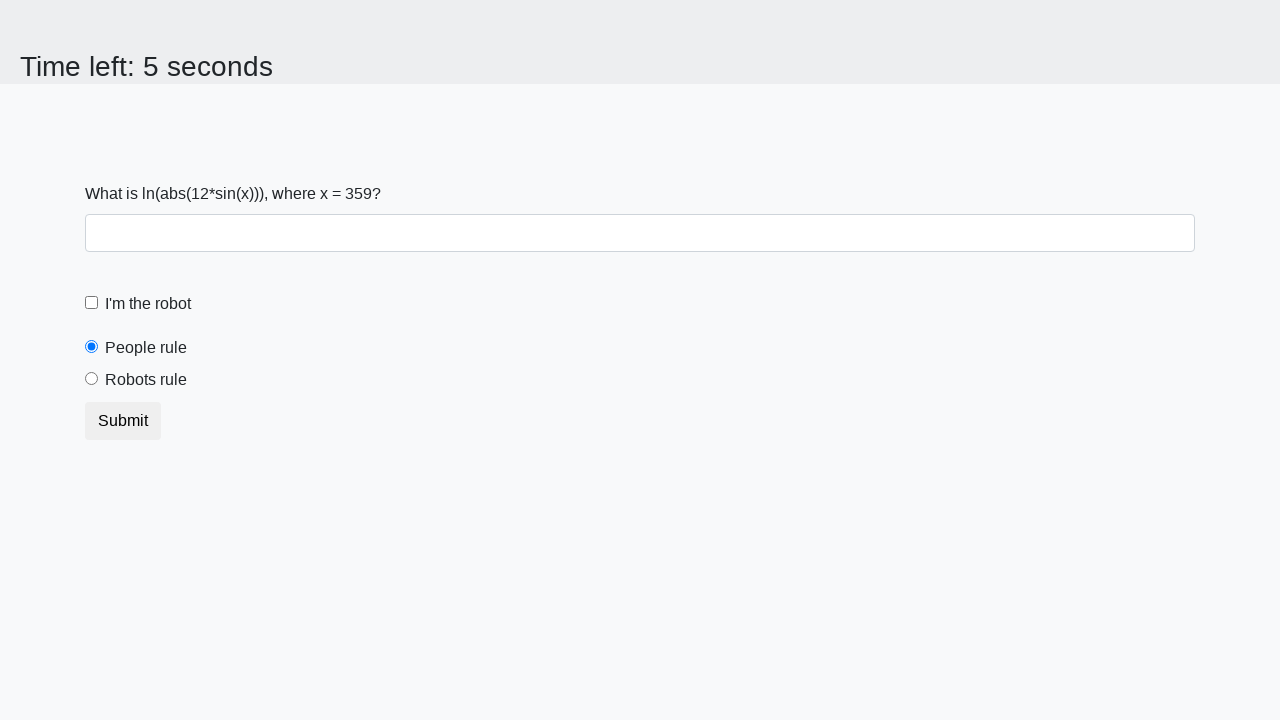